Tests navigation to the Desktops category page

Starting URL: http://opencart.abstracta.us/

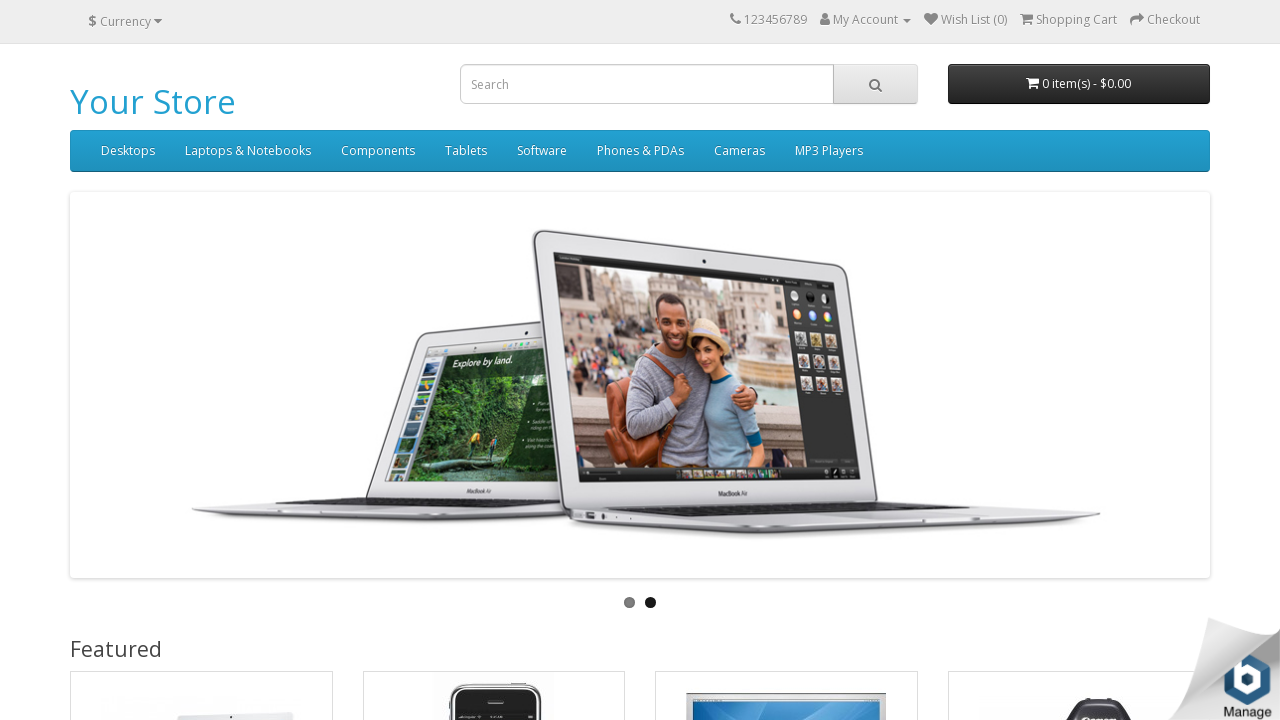

Clicked on Desktops menu at (128, 151) on xpath=//a[text()='Desktops']
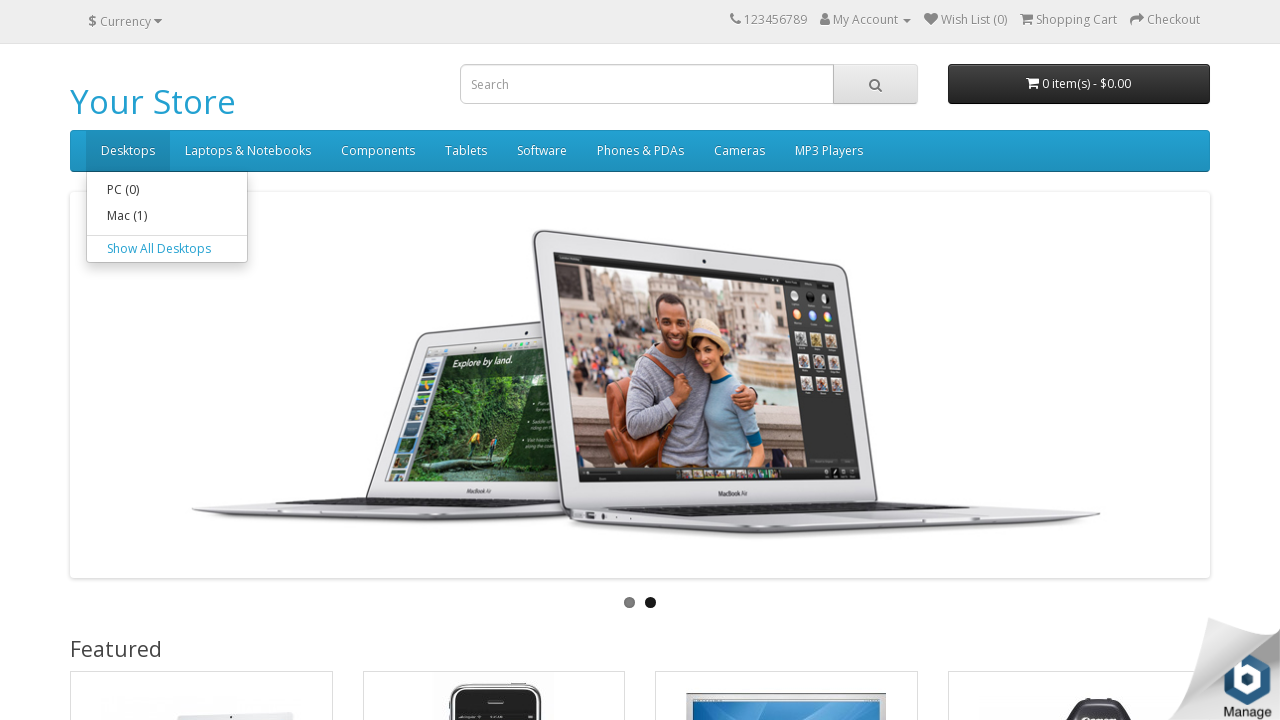

Clicked on Show All Desktops link to navigate to Desktops category page at (167, 249) on xpath=//a[text()='Show All Desktops']
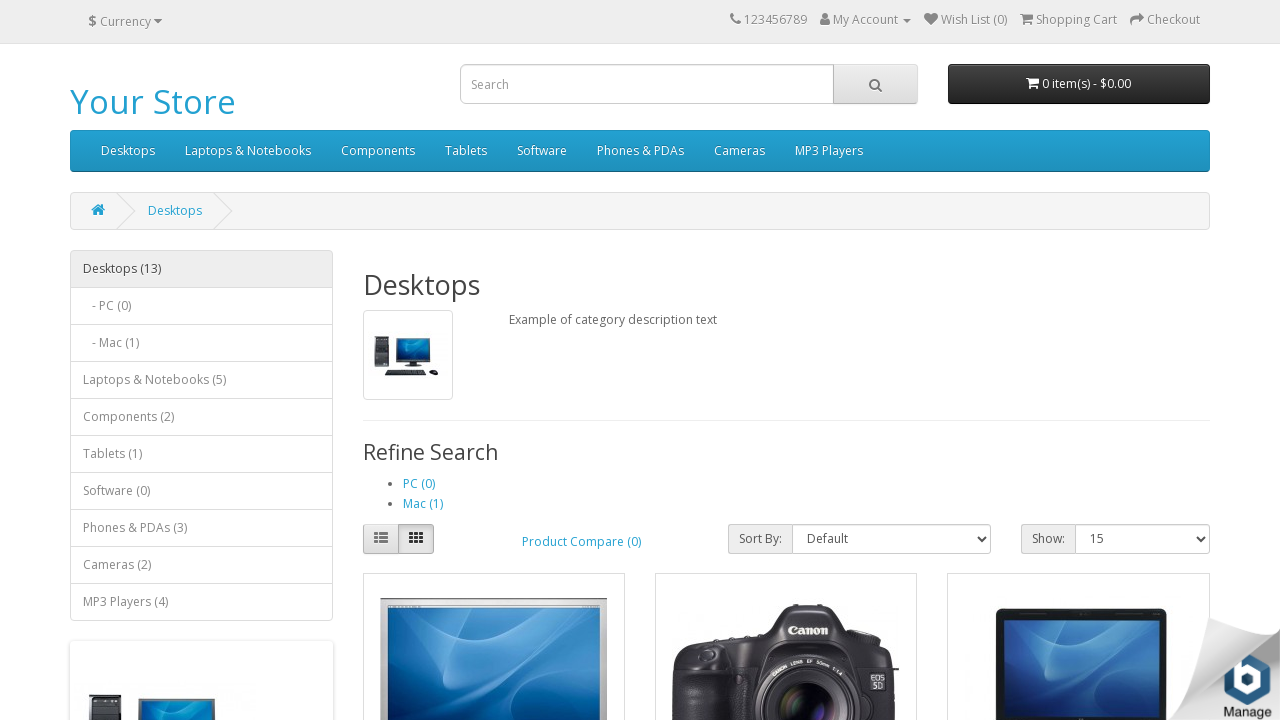

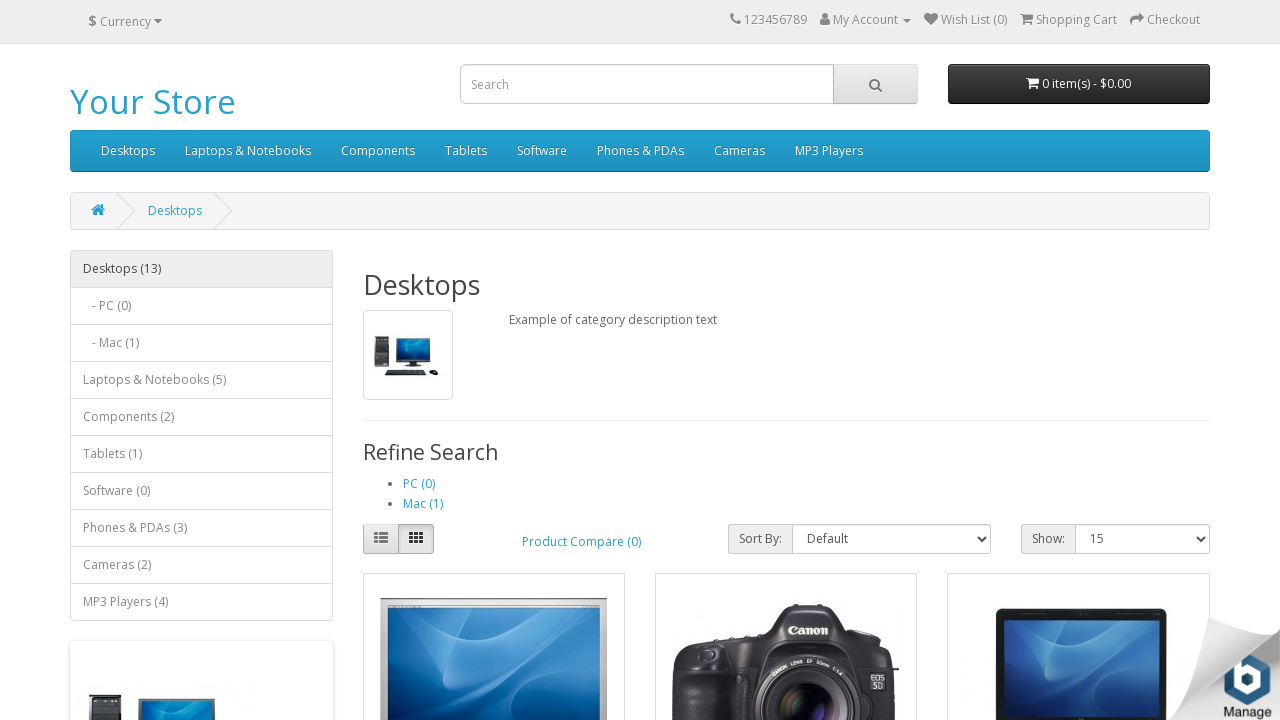